Tests checkbox interactions on a practice automation website by selecting a specific checkbox

Starting URL: https://testautomationpractice.blogspot.com/

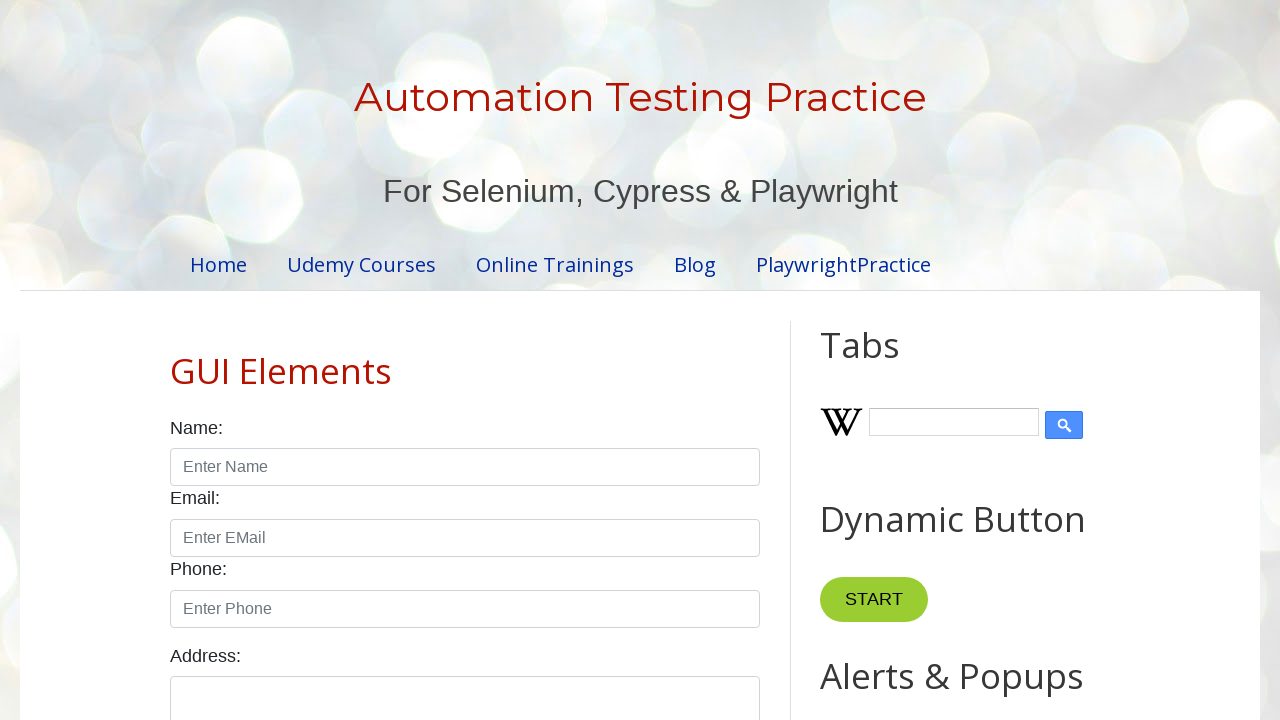

Navigated to test automation practice website
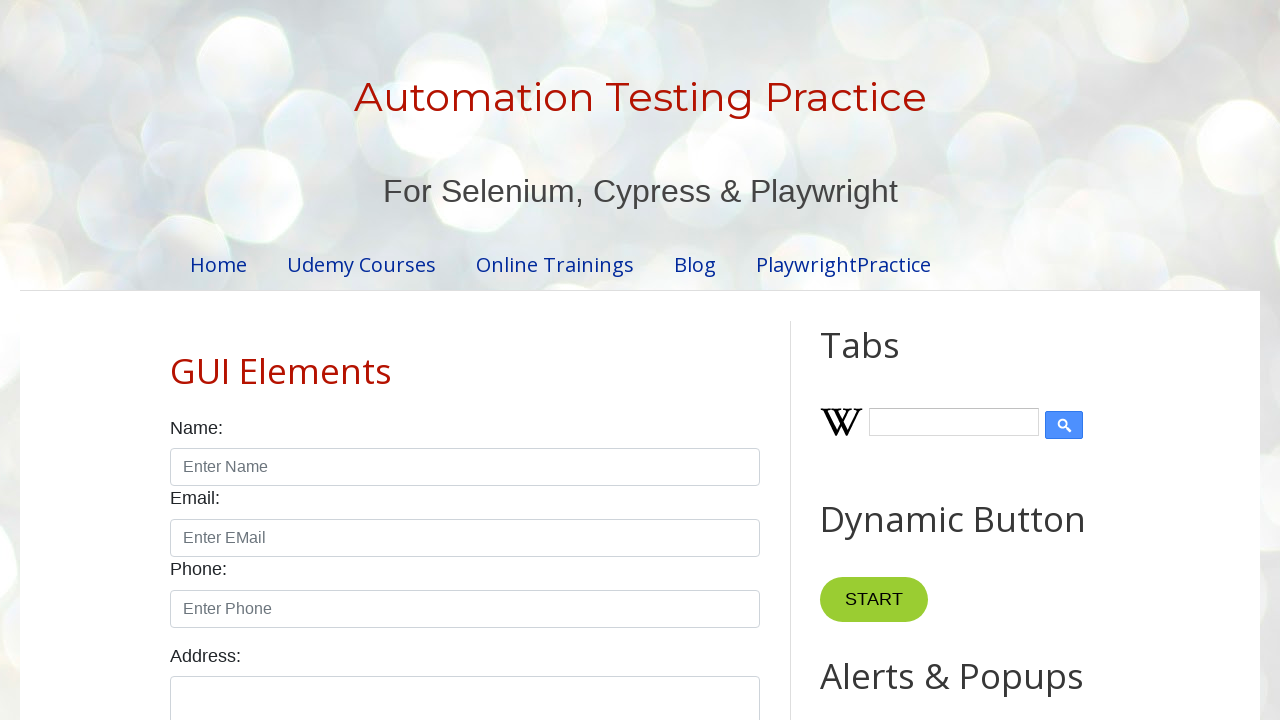

Clicked on the Sunday checkbox at (176, 360) on #sunday
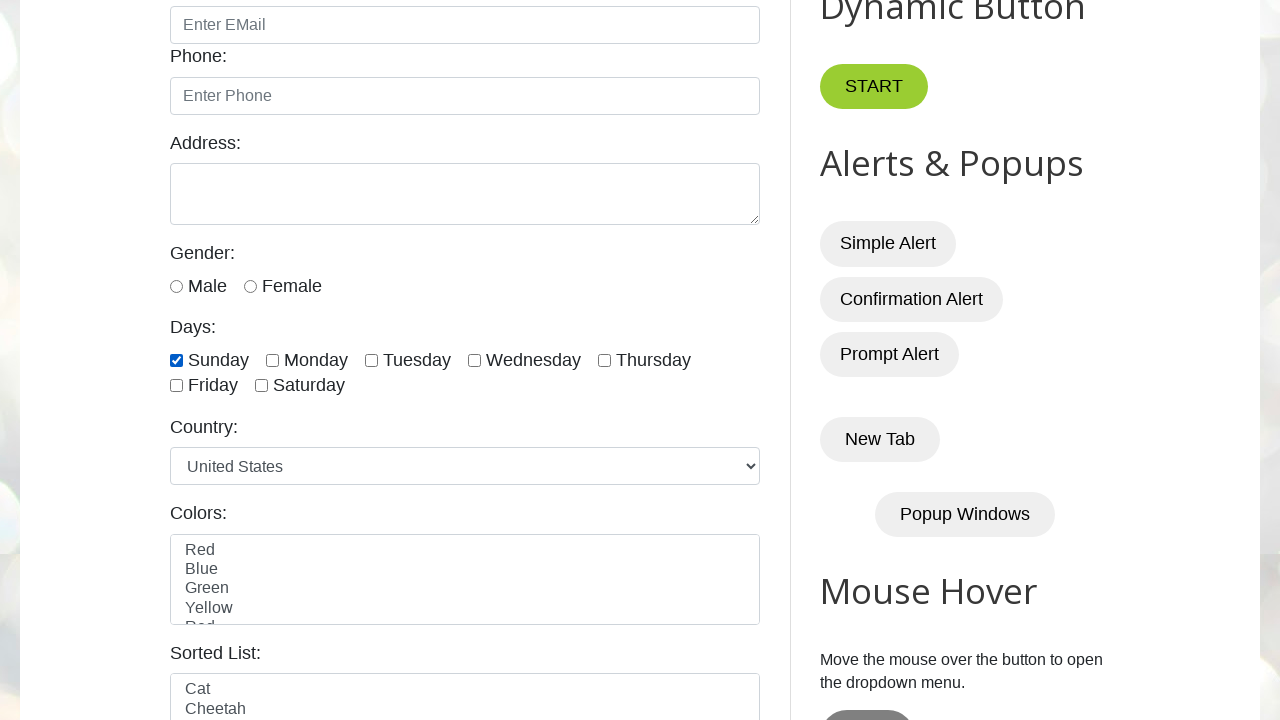

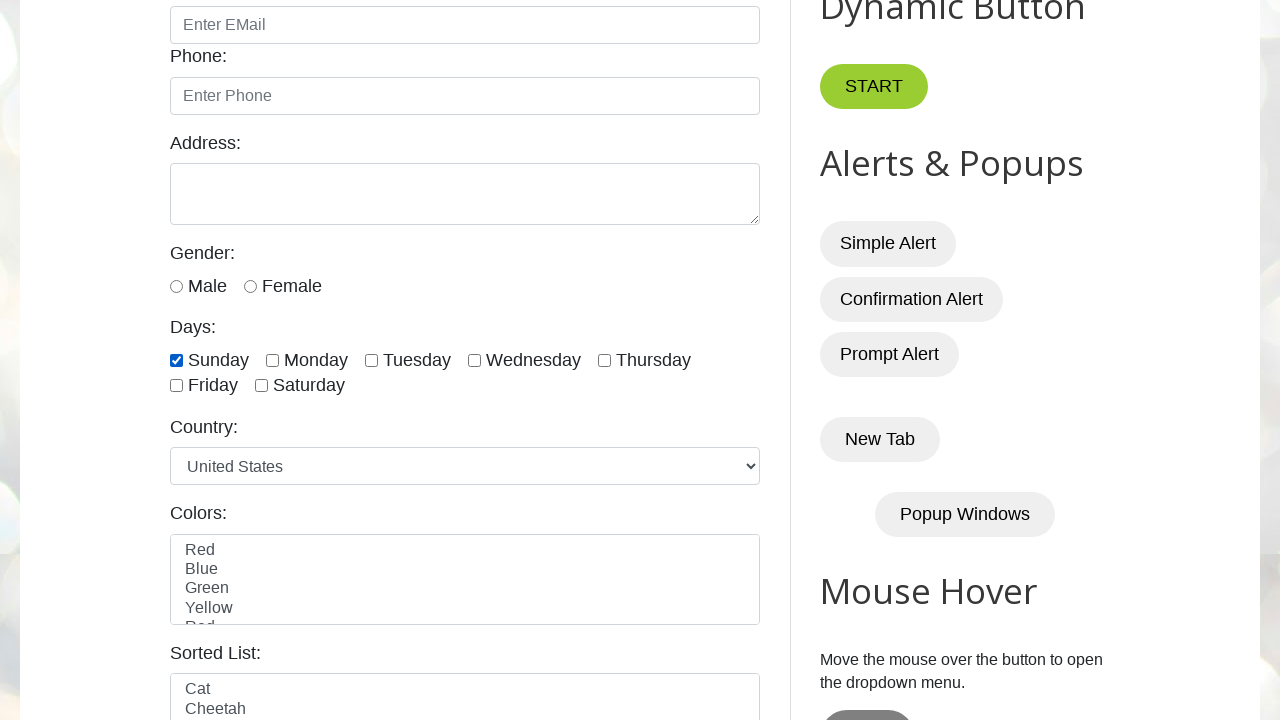